Tests the language switching functionality on the website by clicking the English language option, verifying the "About Us" text appears, then switching to Russian and verifying the Russian translation.

Starting URL: https://zetreex.com/

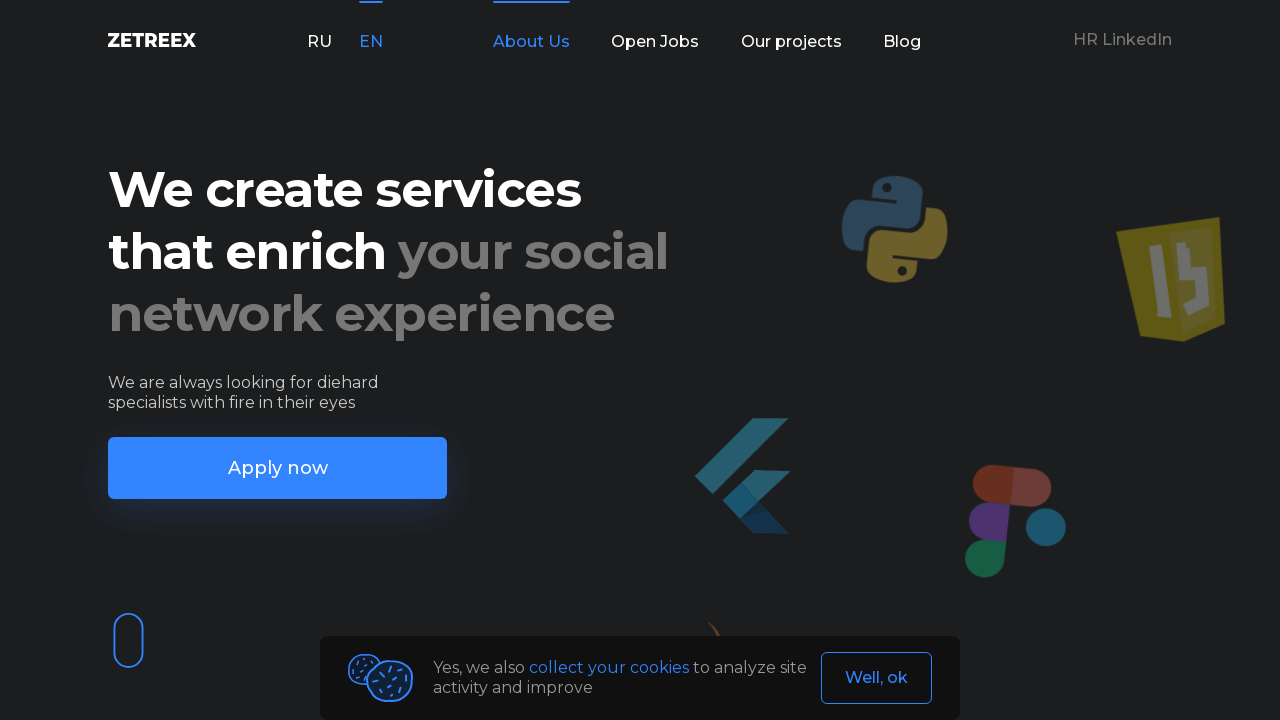

Clicked English language option at (371, 42) on xpath=//*[@id='app']/header/div/div/div[1]/div[2]/p
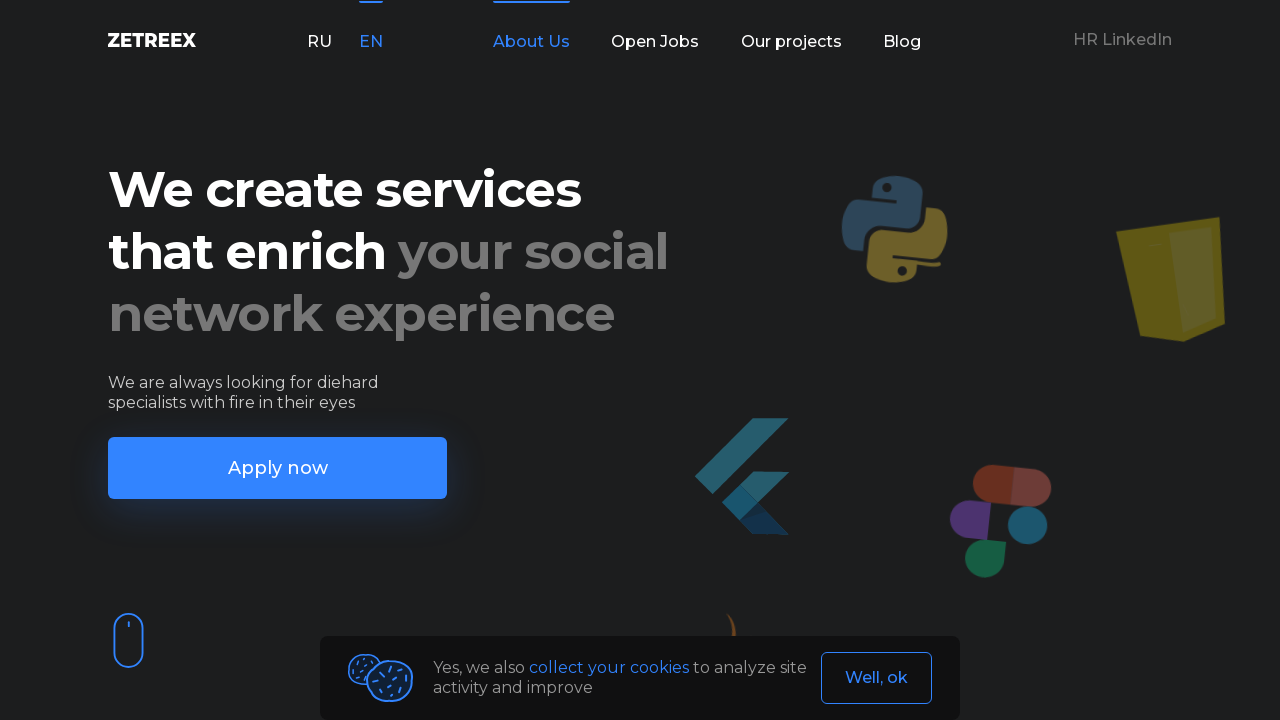

Located English 'About Us' text element
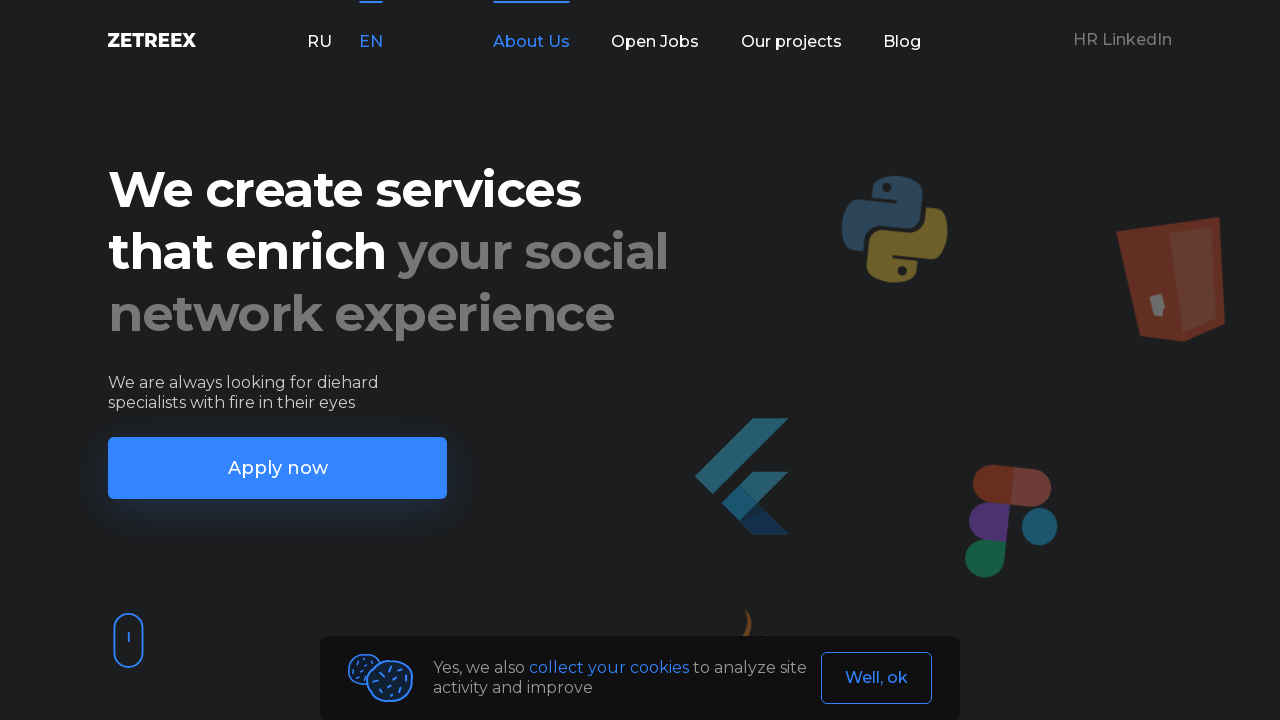

Verified English 'About Us' text appeared
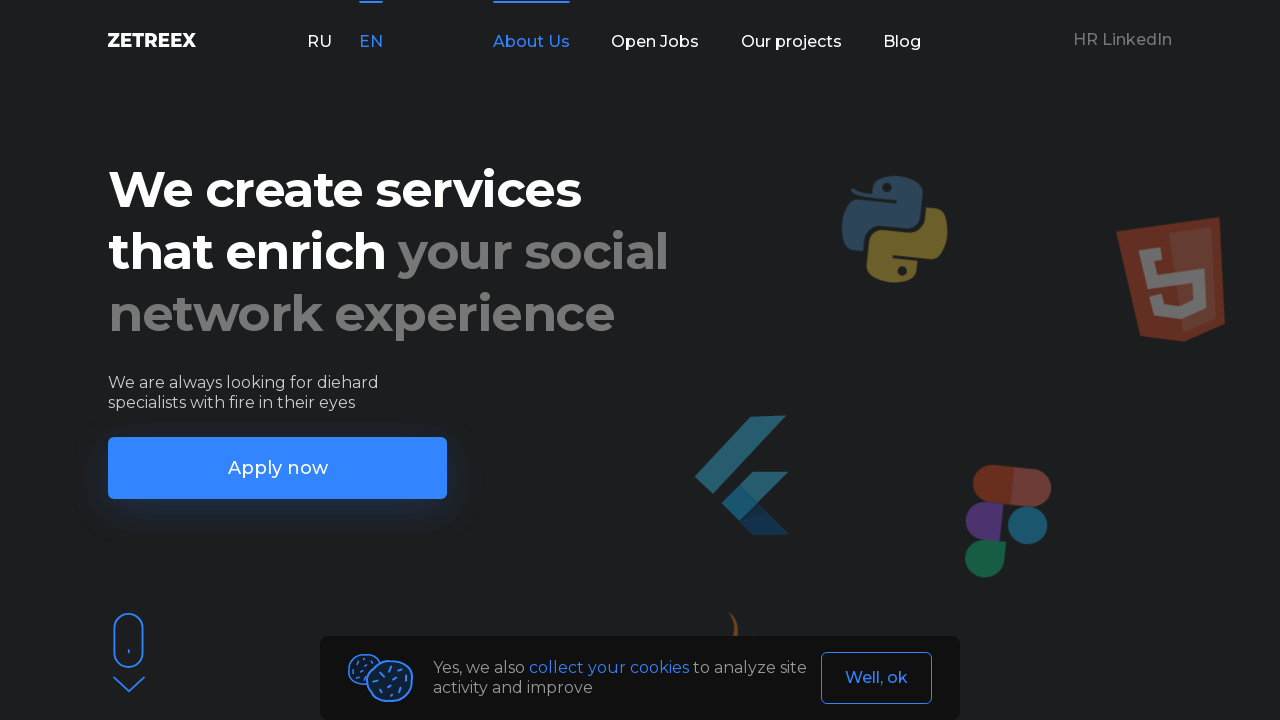

Clicked Russian language option at (319, 42) on xpath=//*[@id='app']/header/div/div/div[1]/div[1]/p
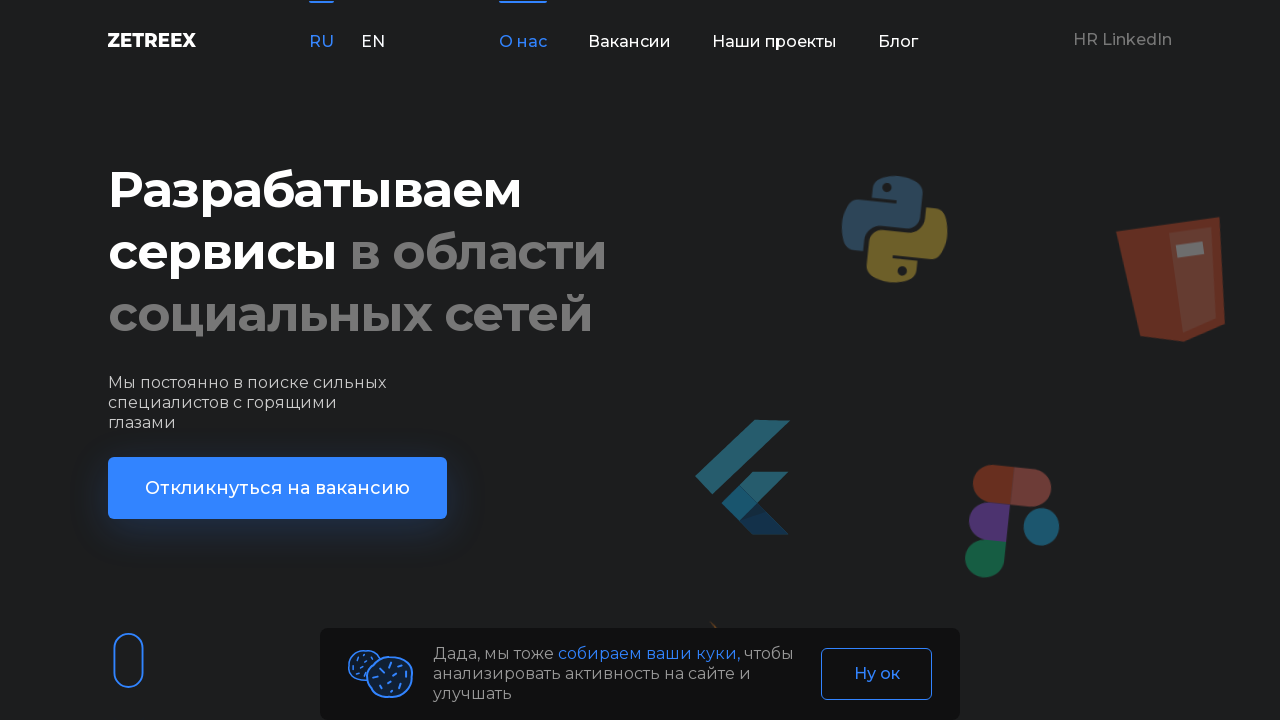

Verified Russian translation of 'About Us' text appeared
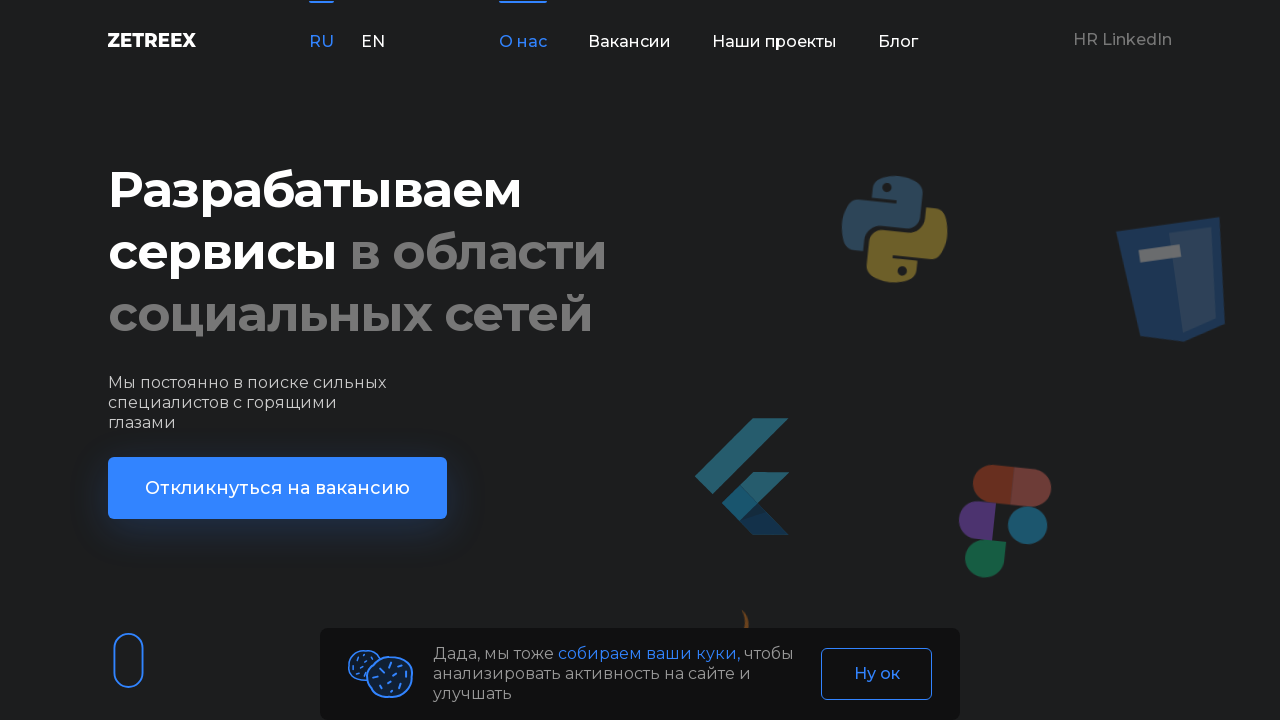

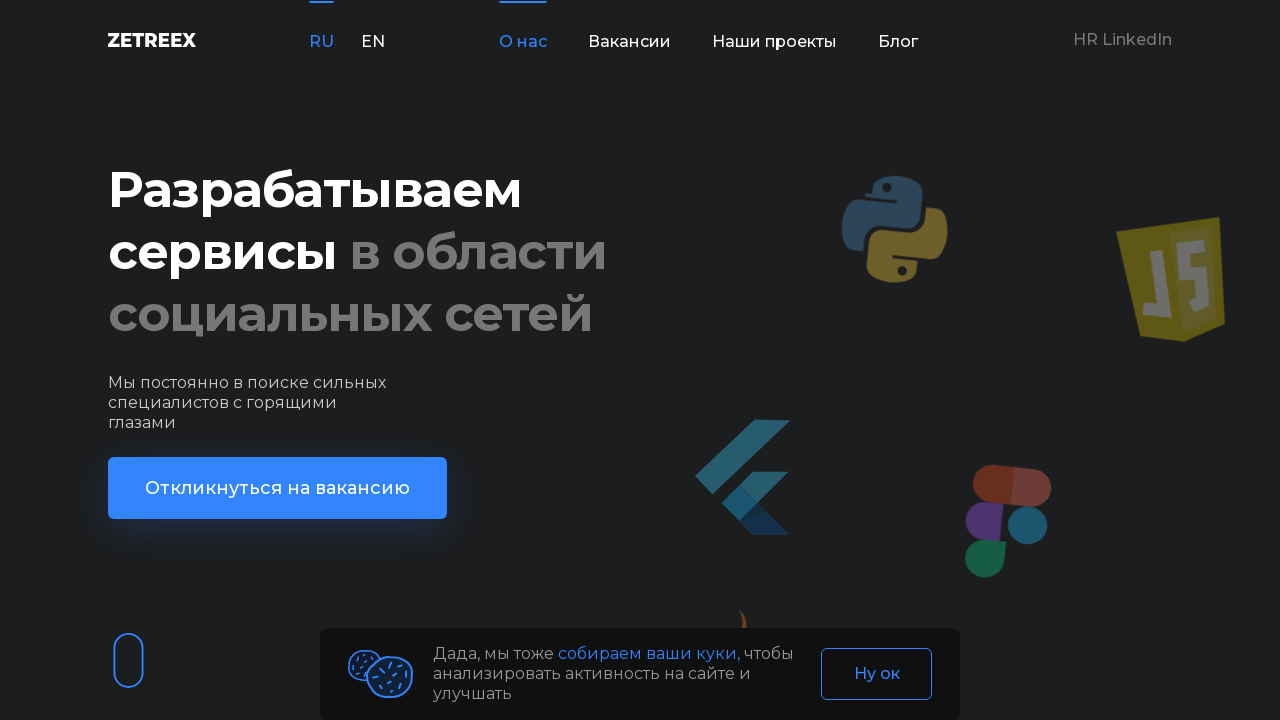